Tests alternative waiting strategy using waitForLoadState to wait for network idle state

Starting URL: http://uitestingplayground.com/ajax

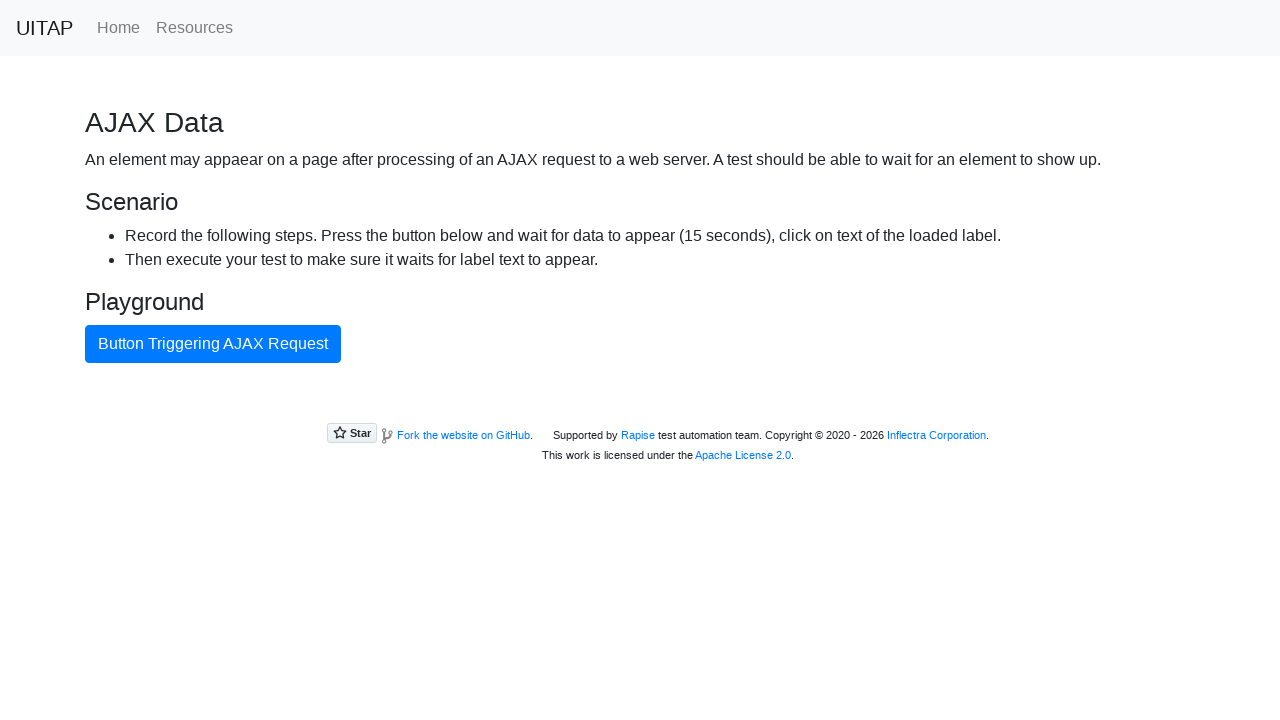

Clicked button triggering AJAX request at (213, 344) on internal:text="Button Triggering AJAX Request"i
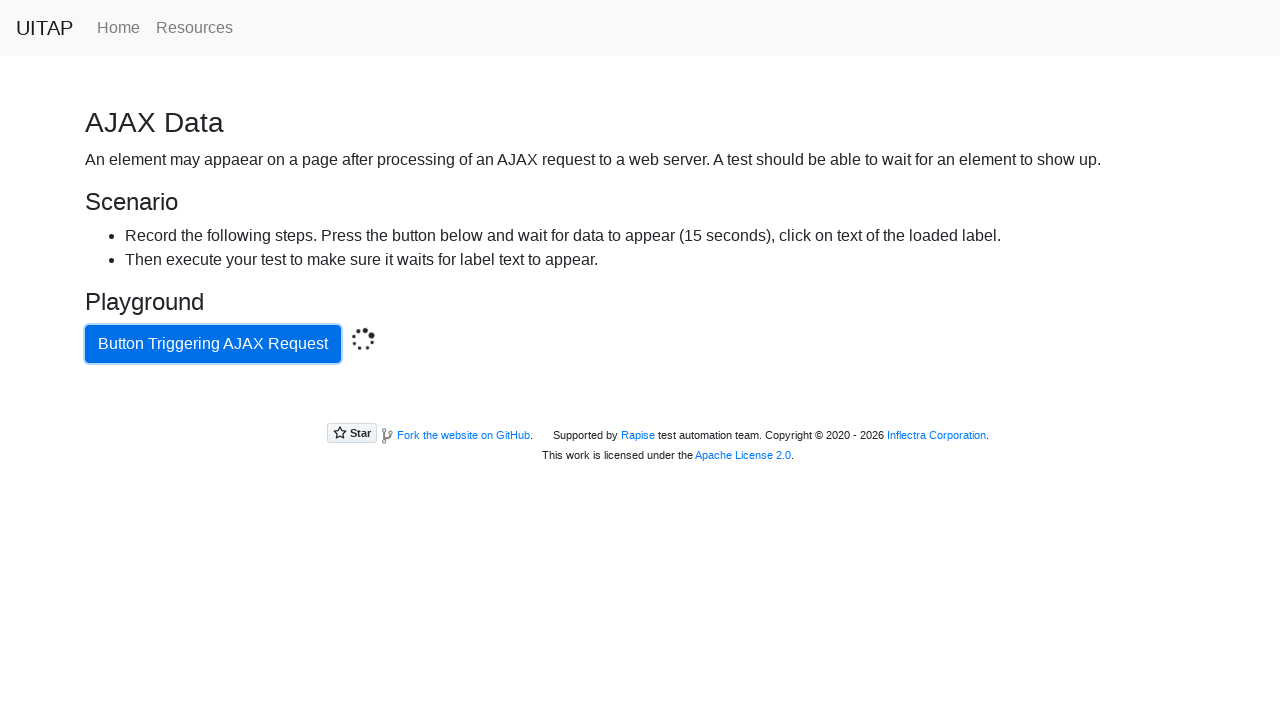

Waited for network idle state
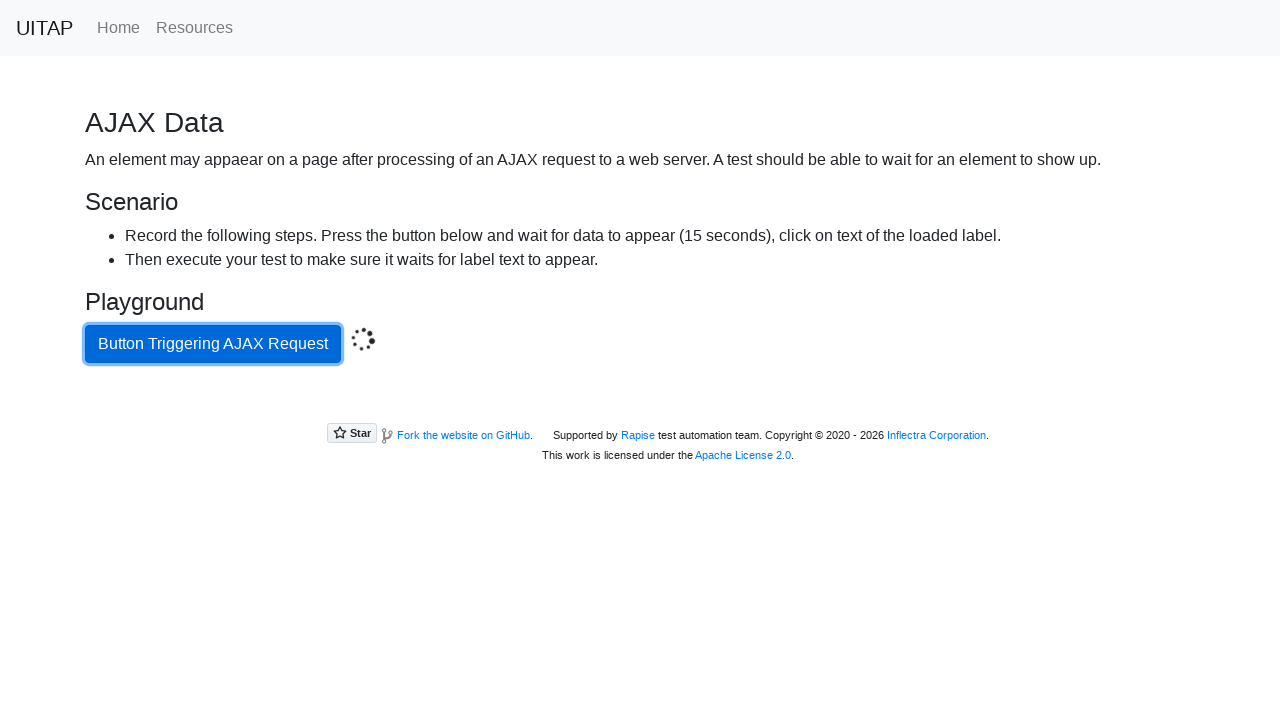

Located success button element
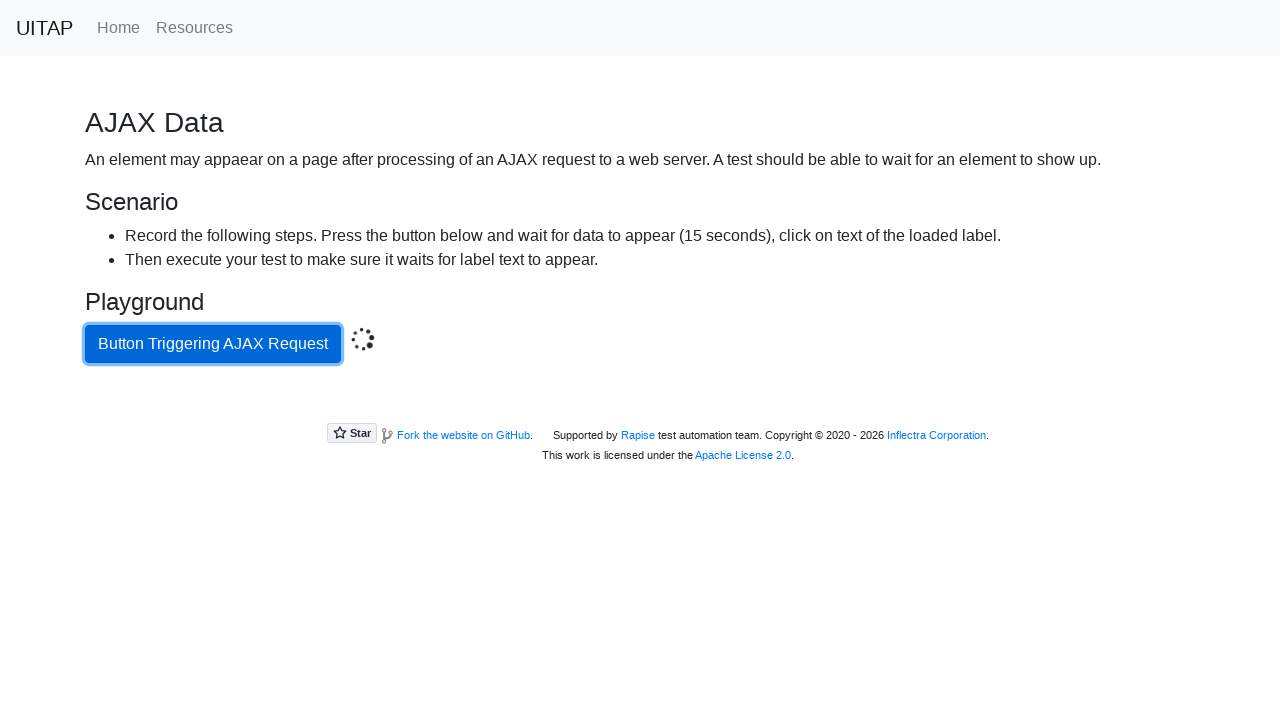

Retrieved text content from success button
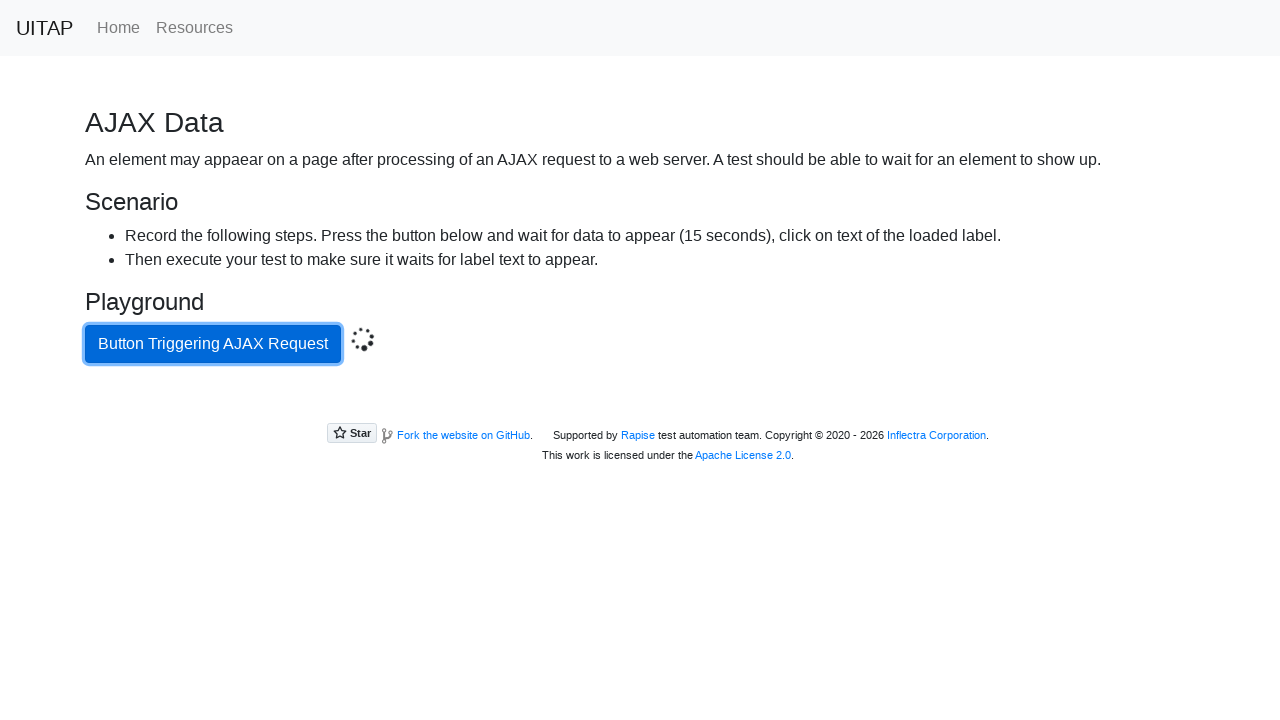

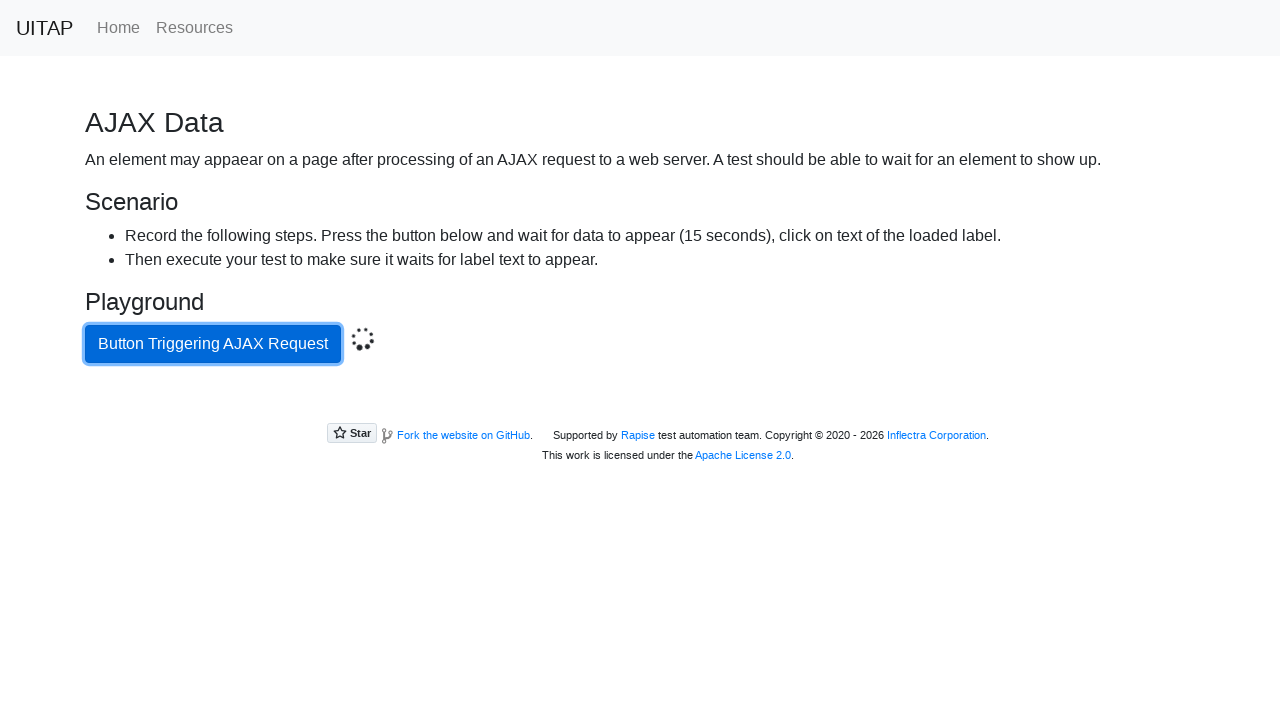